Edits an existing entry in the web table by clicking the edit button and updating all fields with new randomly generated data

Starting URL: https://demoqa.com/webtables

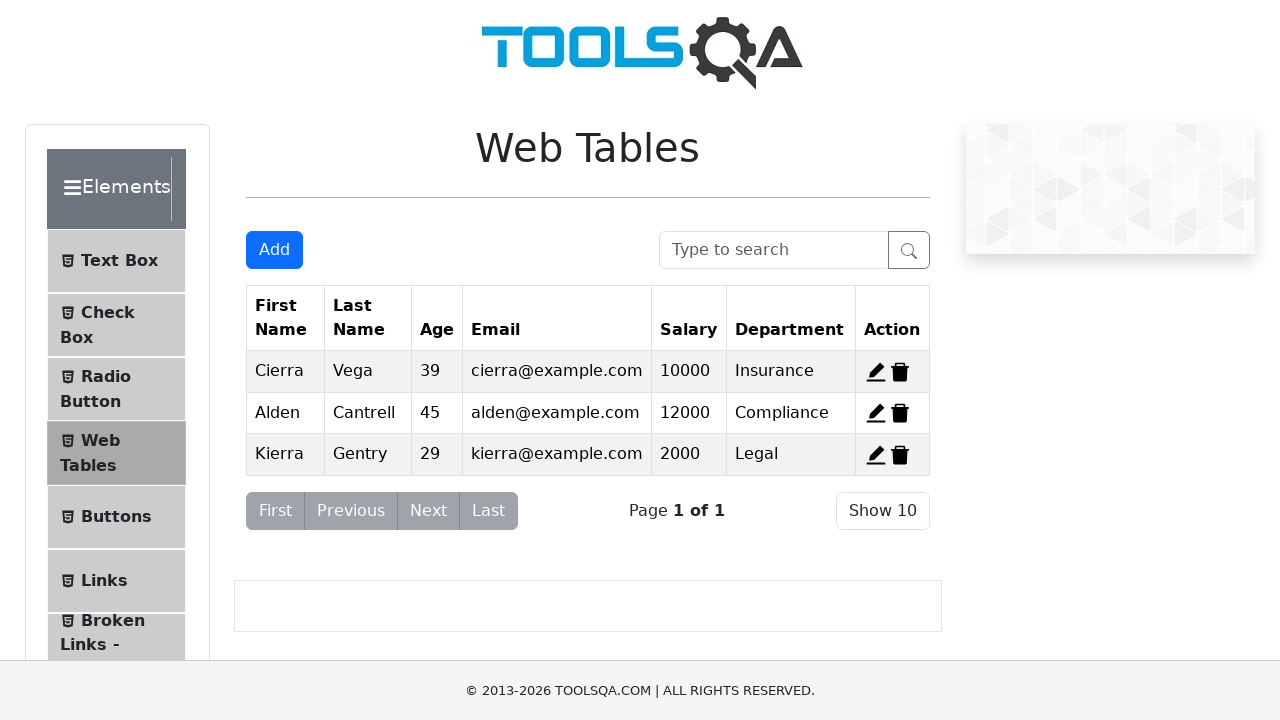

Clicked edit button on first entry at (876, 372) on span[title='Edit']
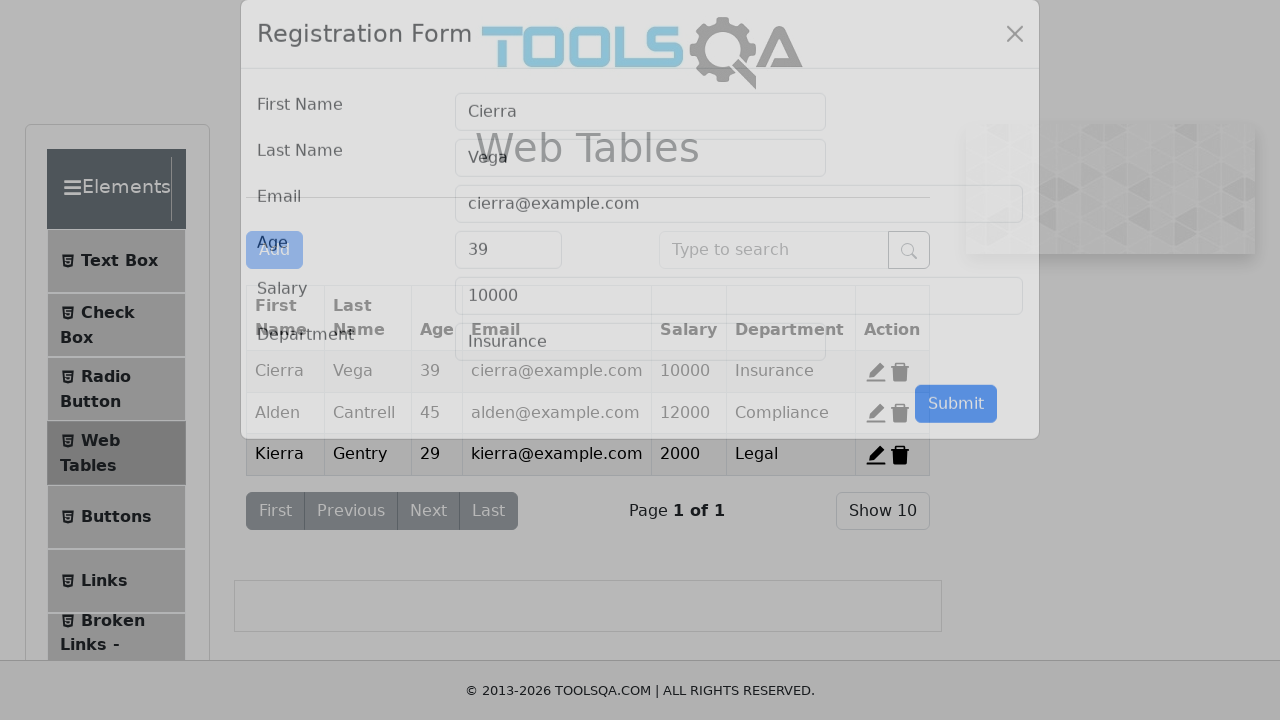

Clicked first name field at (640, 141) on #firstName
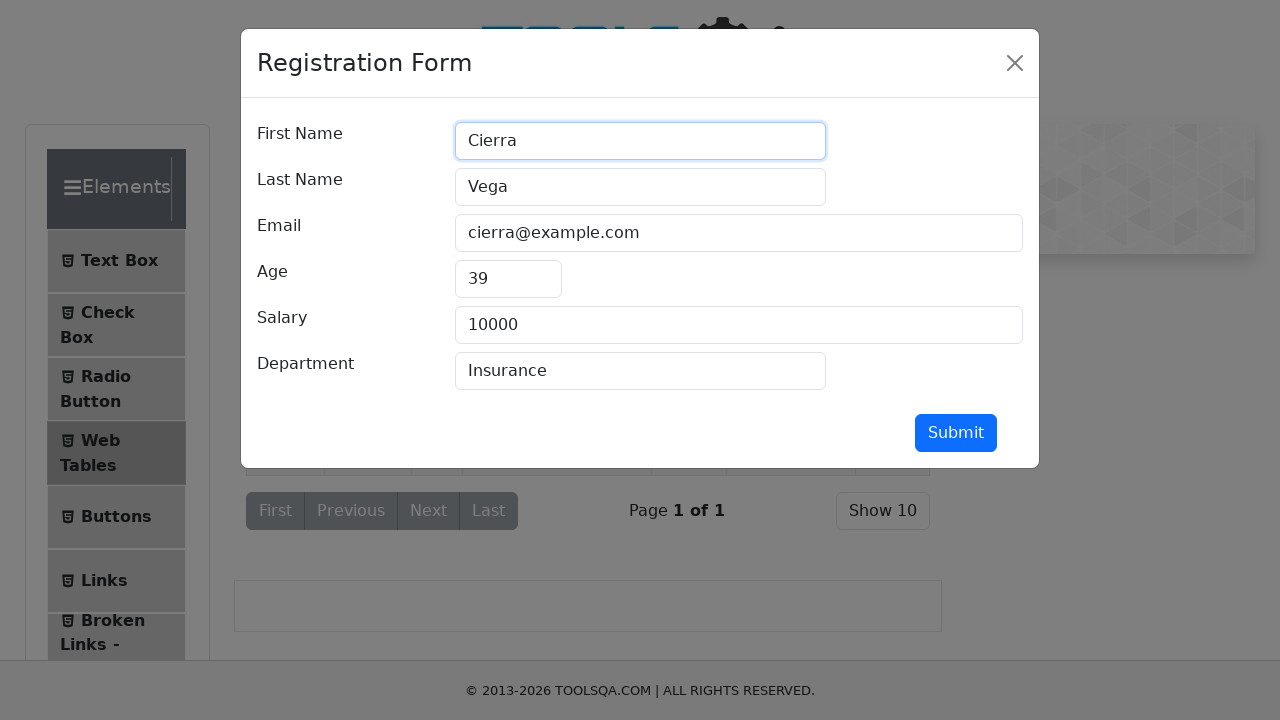

Filled first name with 'Jennifer' on #firstName
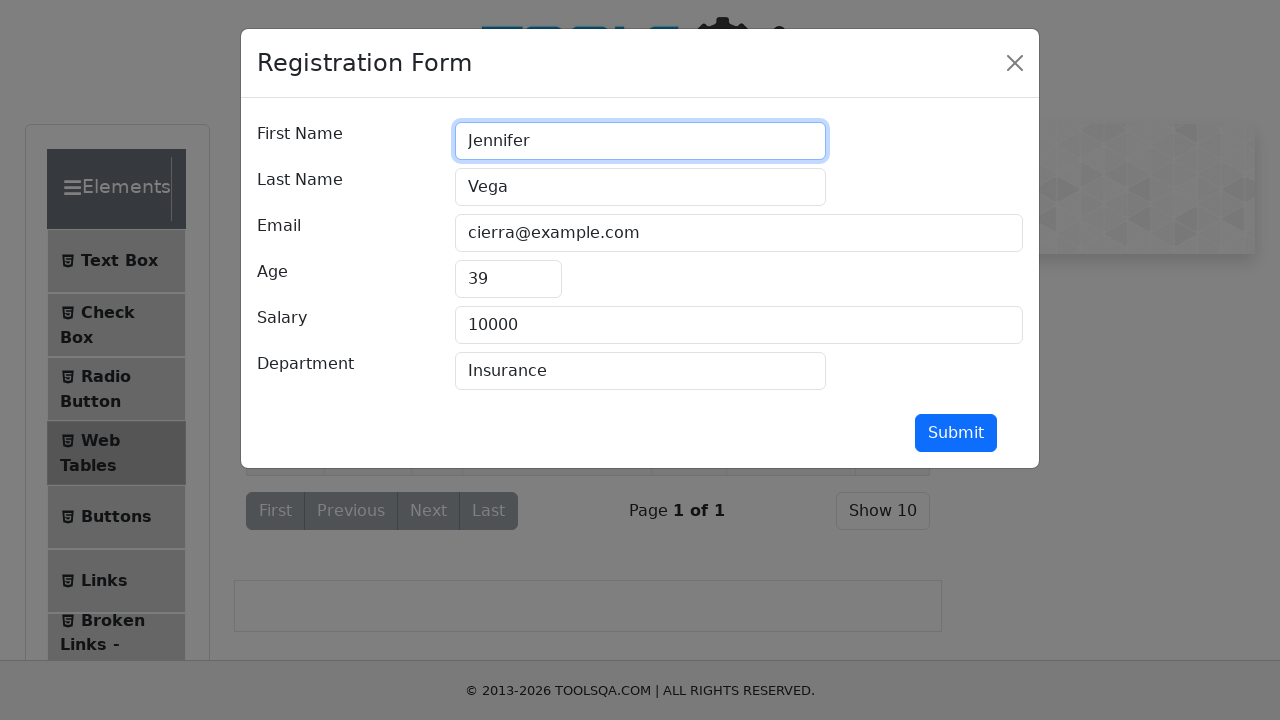

Clicked last name field at (640, 187) on #lastName
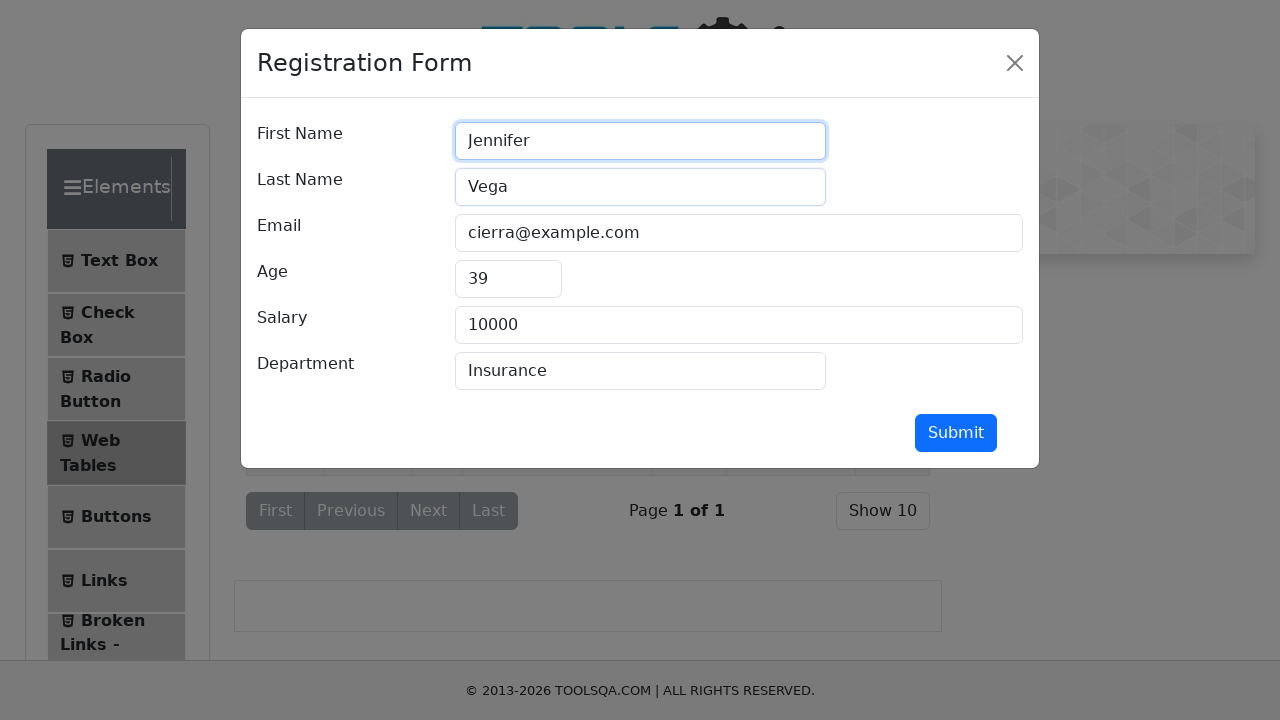

Filled last name with 'Williams' on #lastName
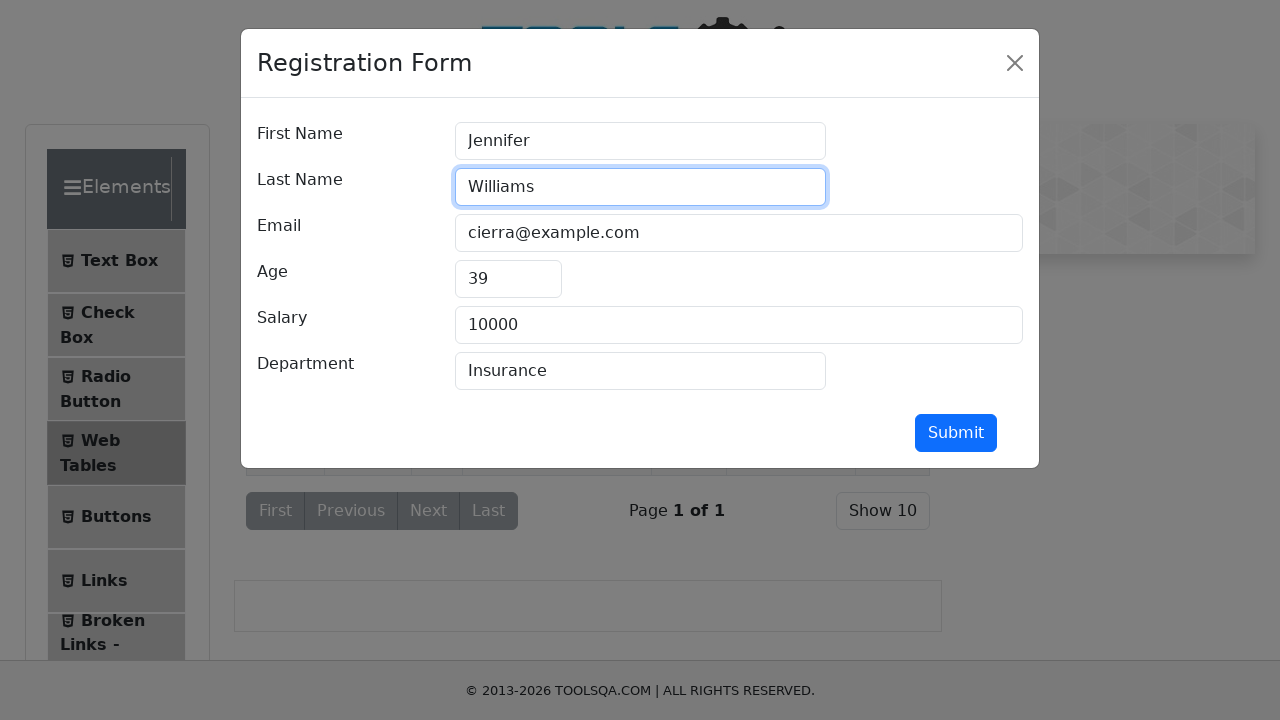

Clicked email field at (739, 233) on #userEmail
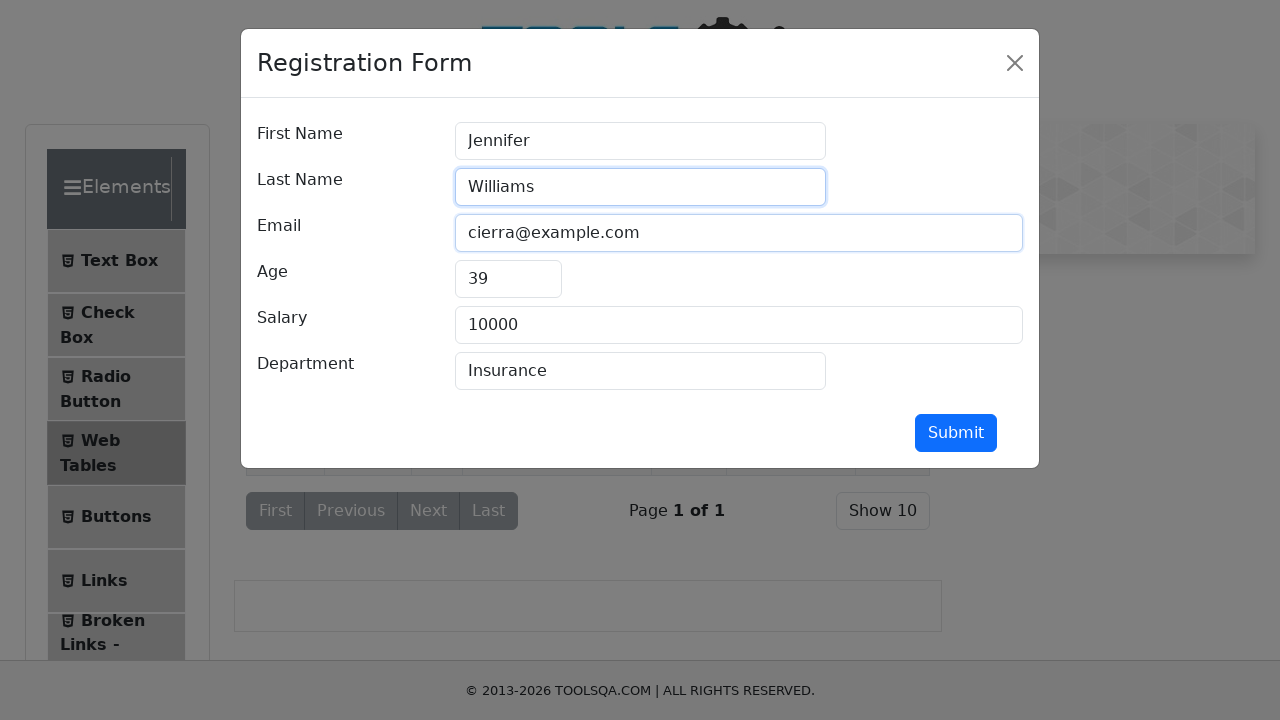

Filled email with 'jennifer.williams@example.com' on #userEmail
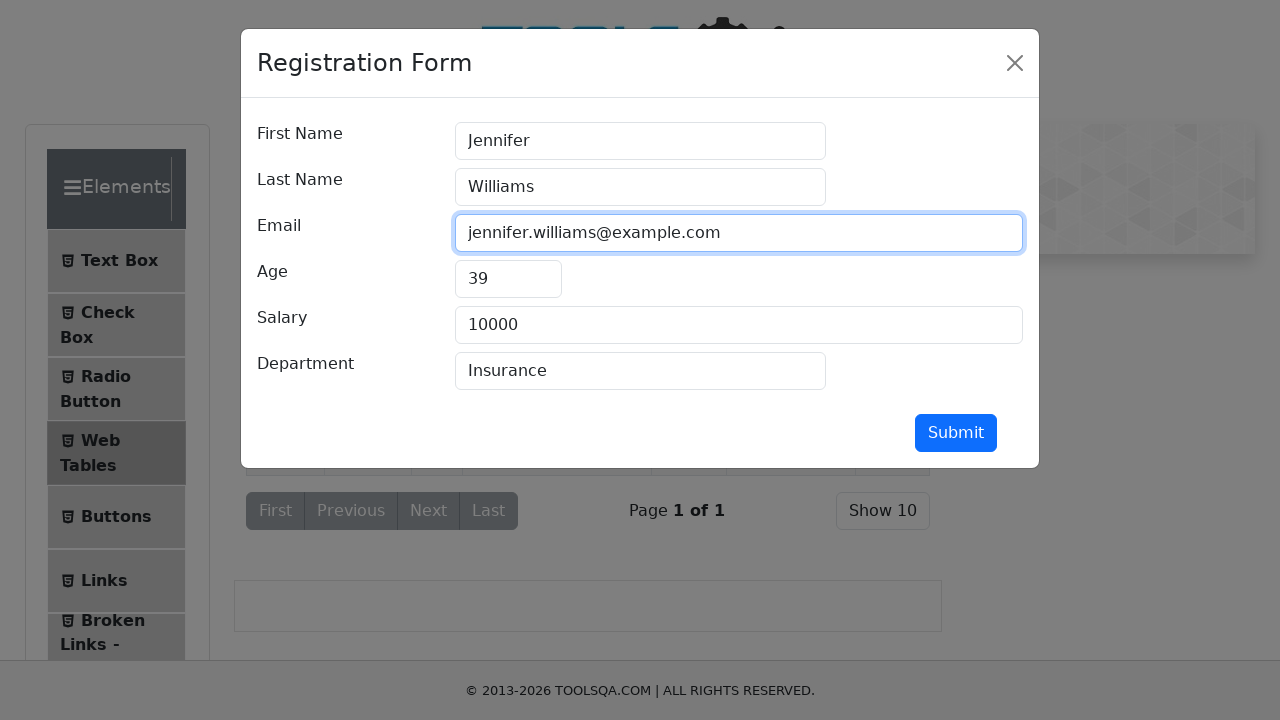

Clicked age field at (508, 279) on #age
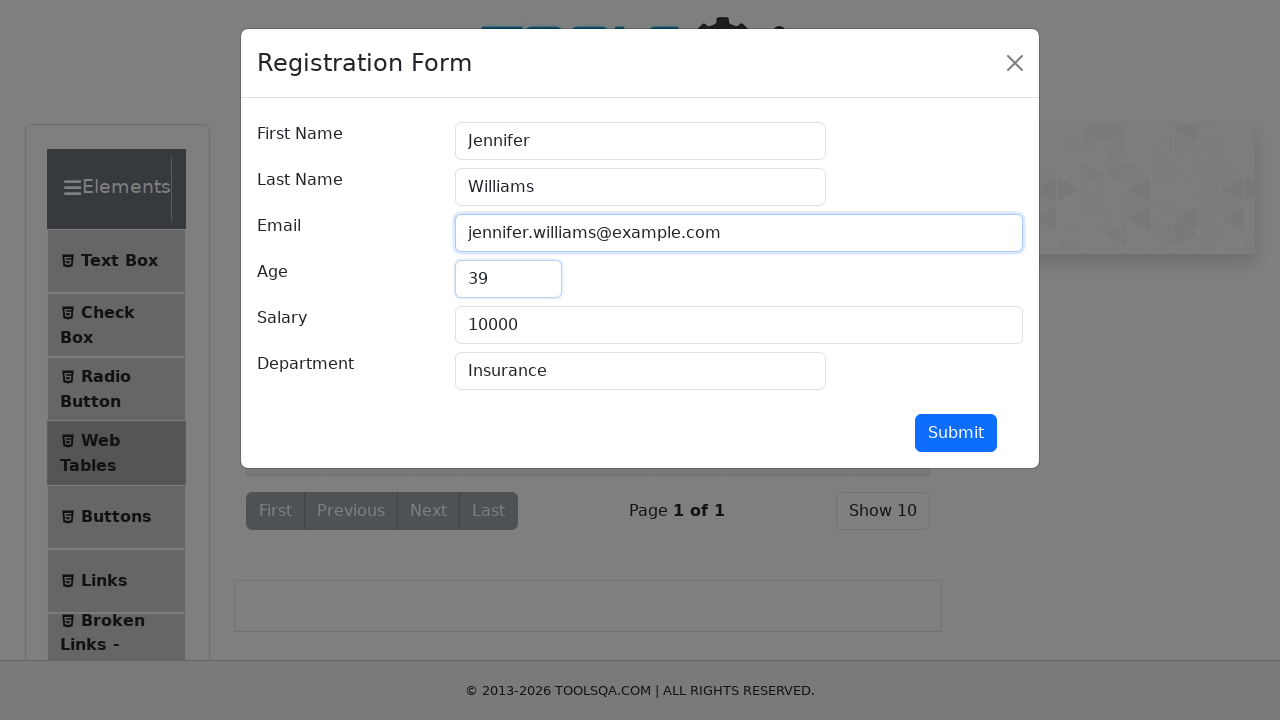

Filled age with '28' on #age
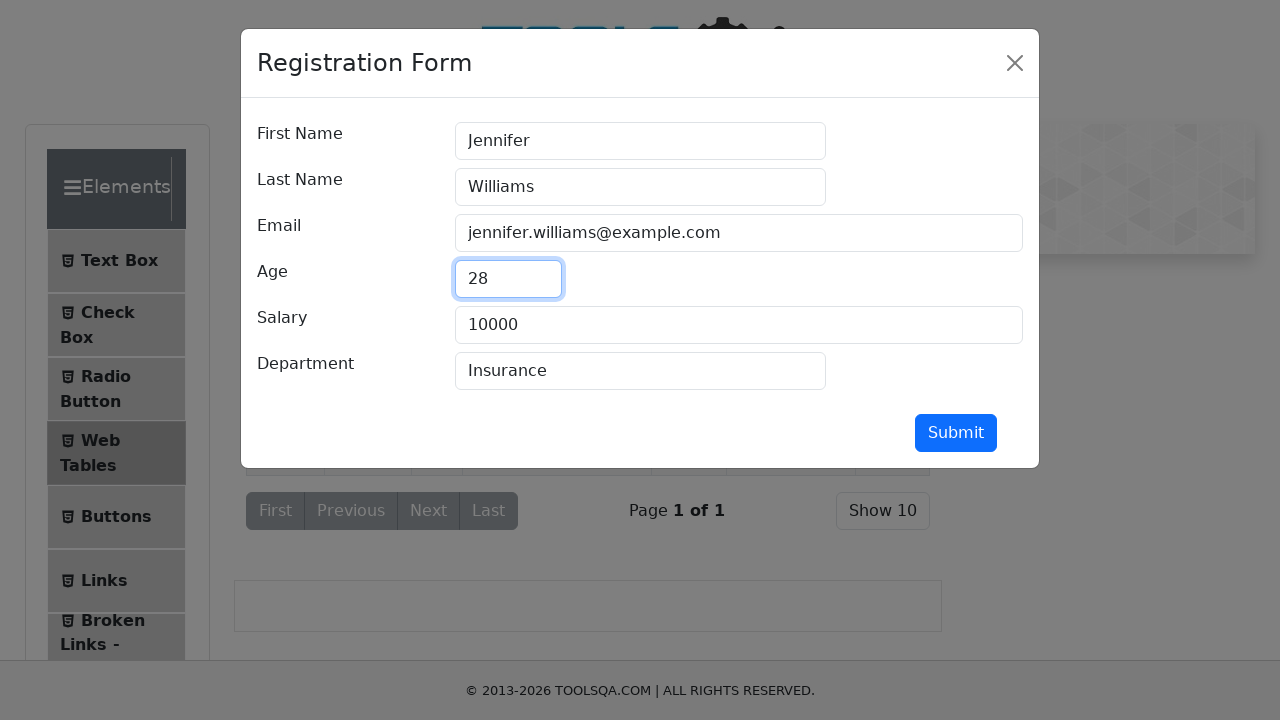

Clicked salary field at (739, 325) on #salary
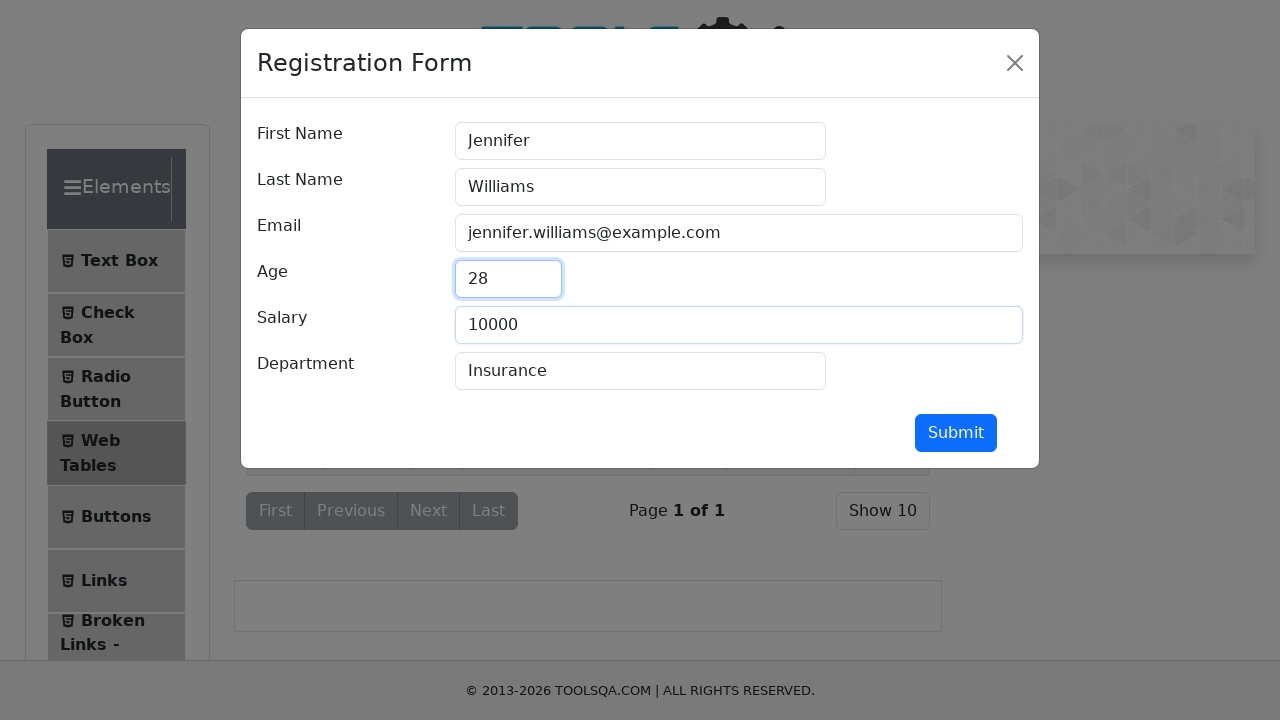

Filled salary with '72000' on #salary
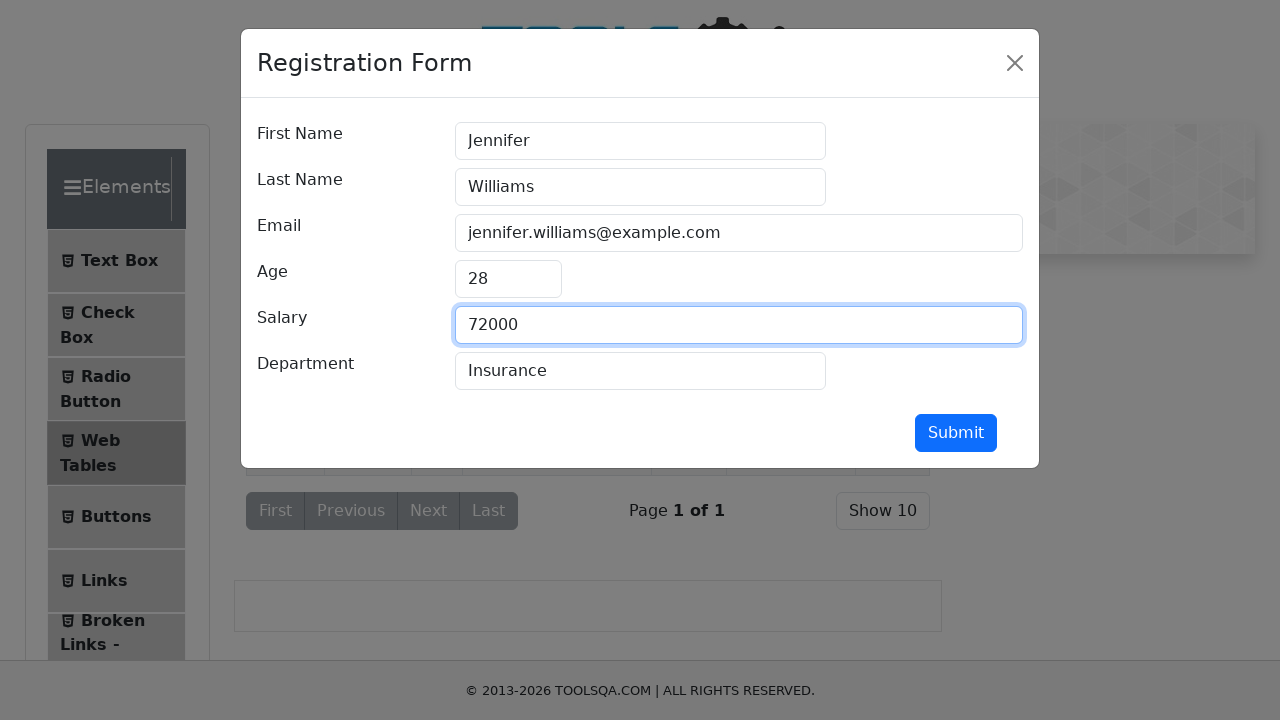

Clicked department field at (640, 371) on #department
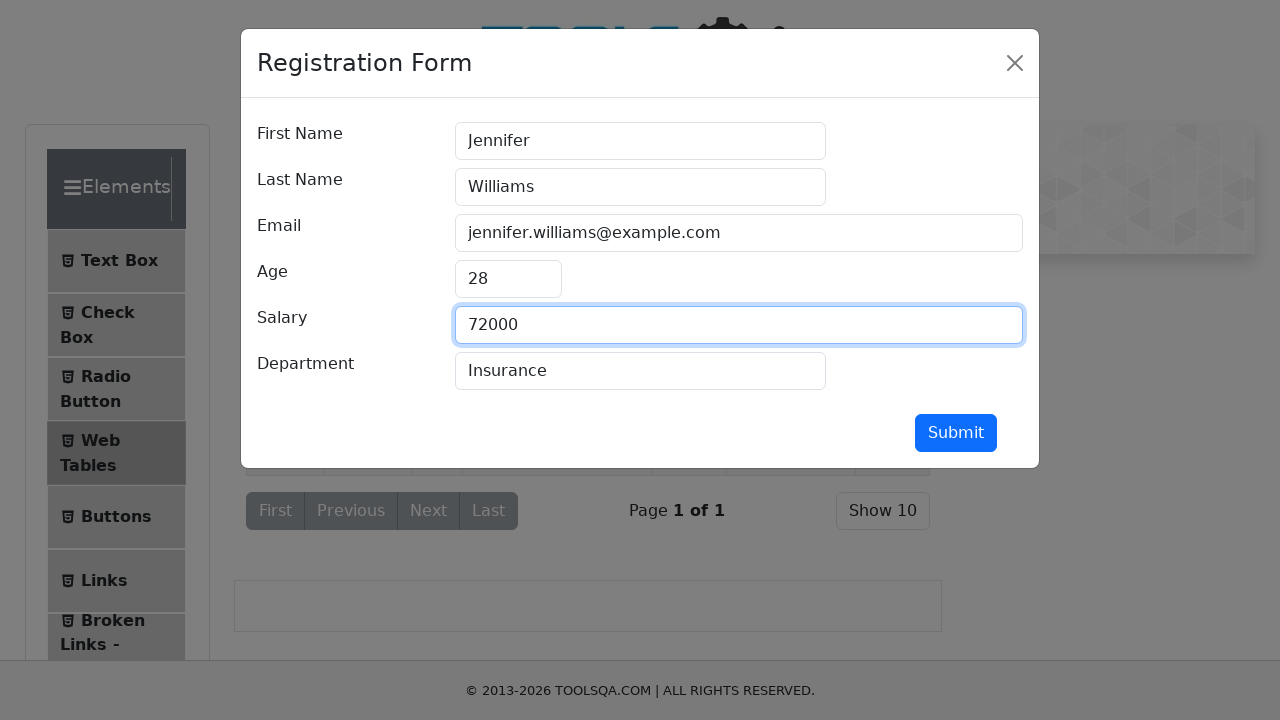

Filled department with 'marketing' on #department
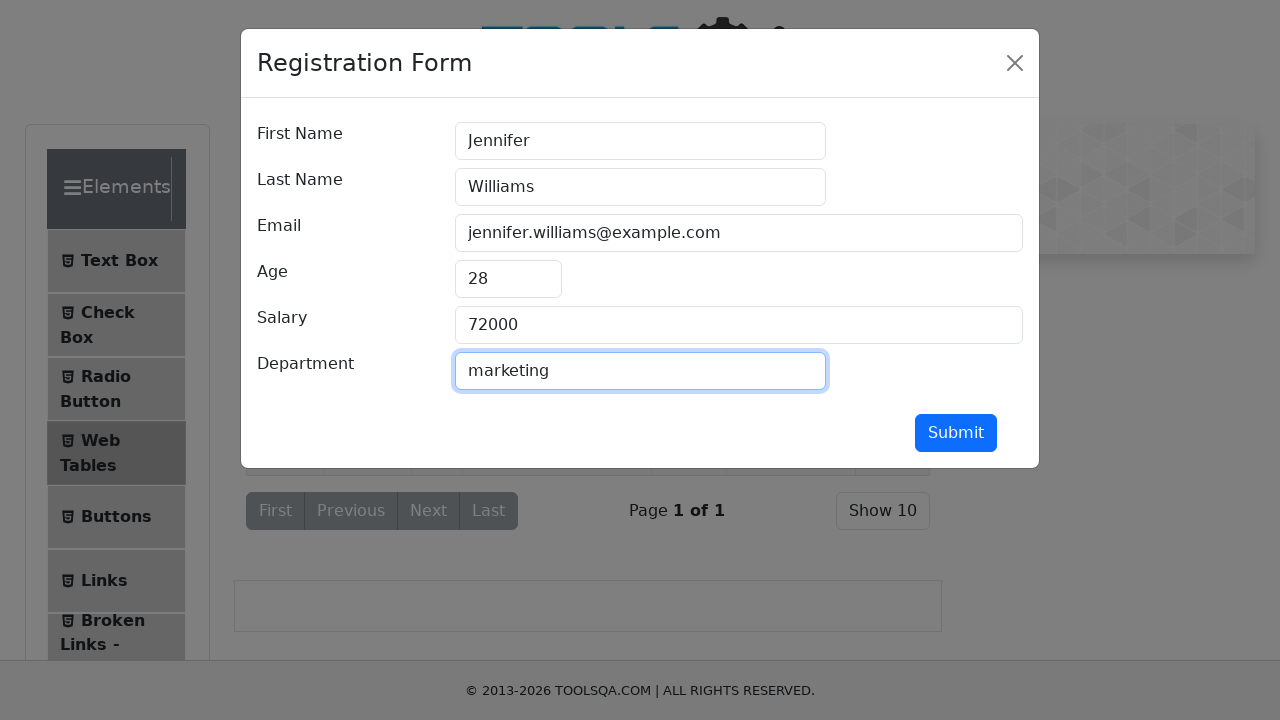

Clicked submit button to save edited entry at (956, 433) on #submit
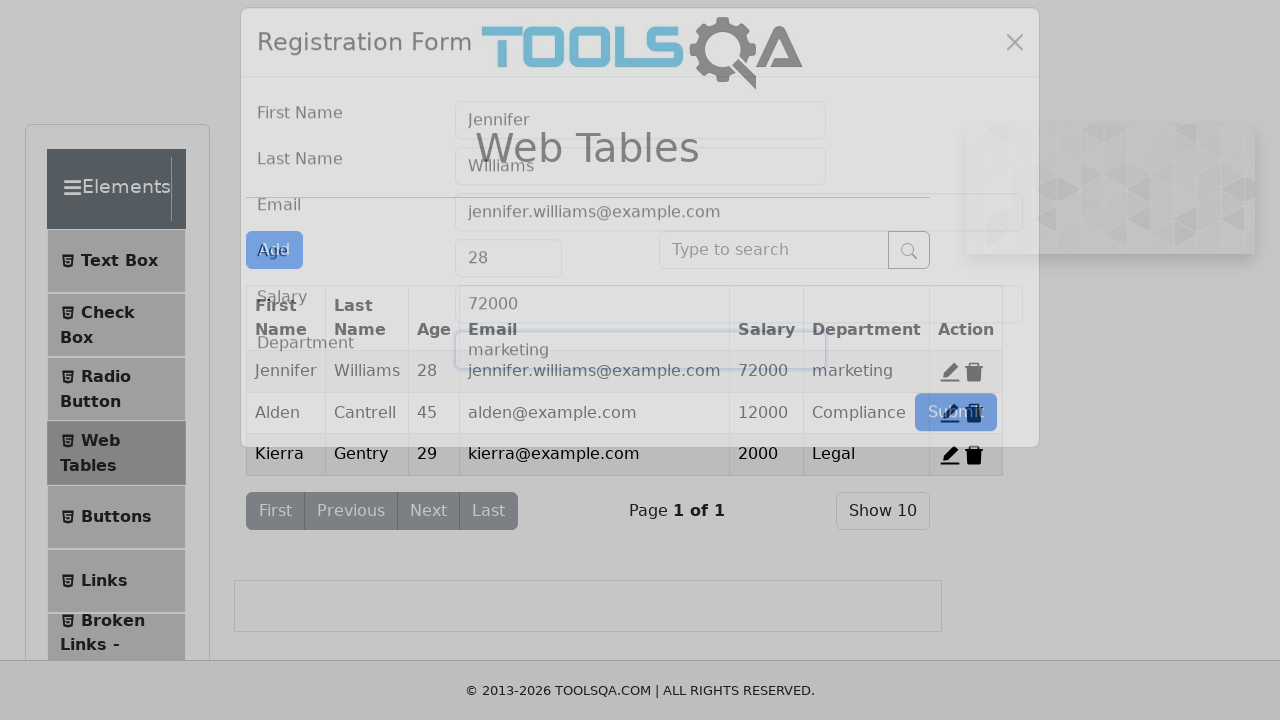

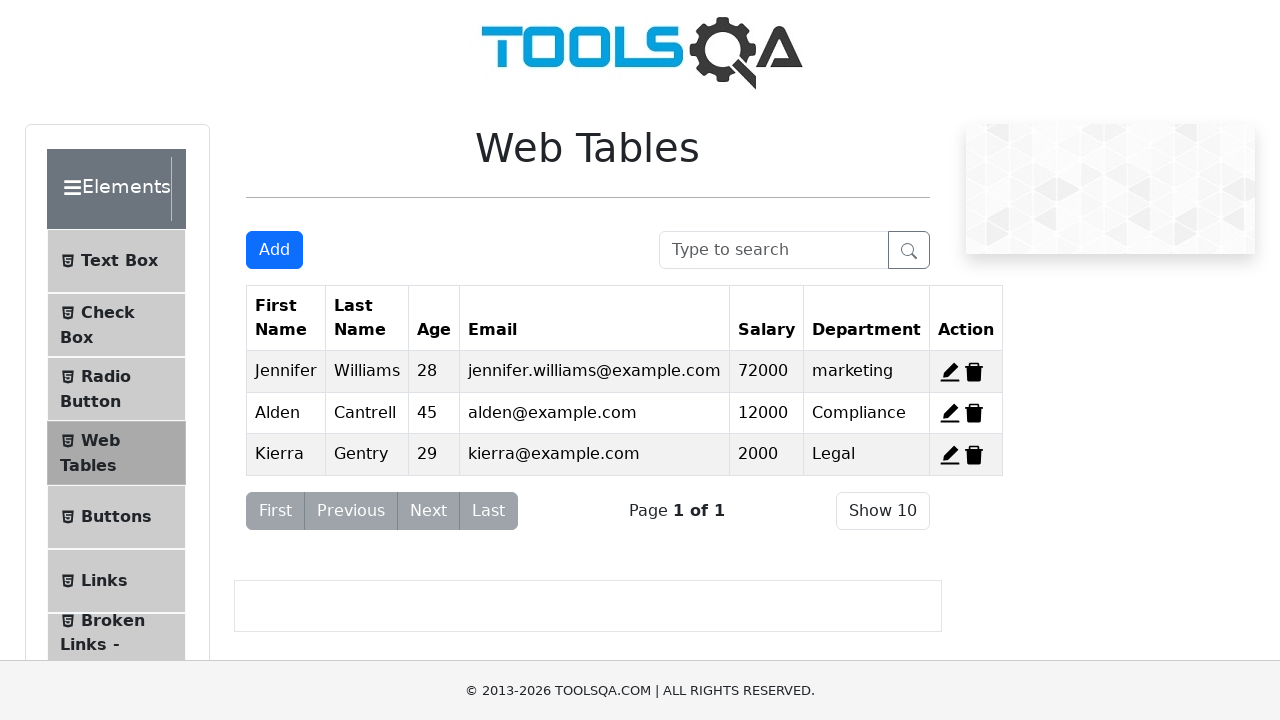